Navigates to a Stepik lesson page (step 8 of lesson 25969) and verifies the page loads successfully

Starting URL: https://stepik.org/lesson/25969/step/8

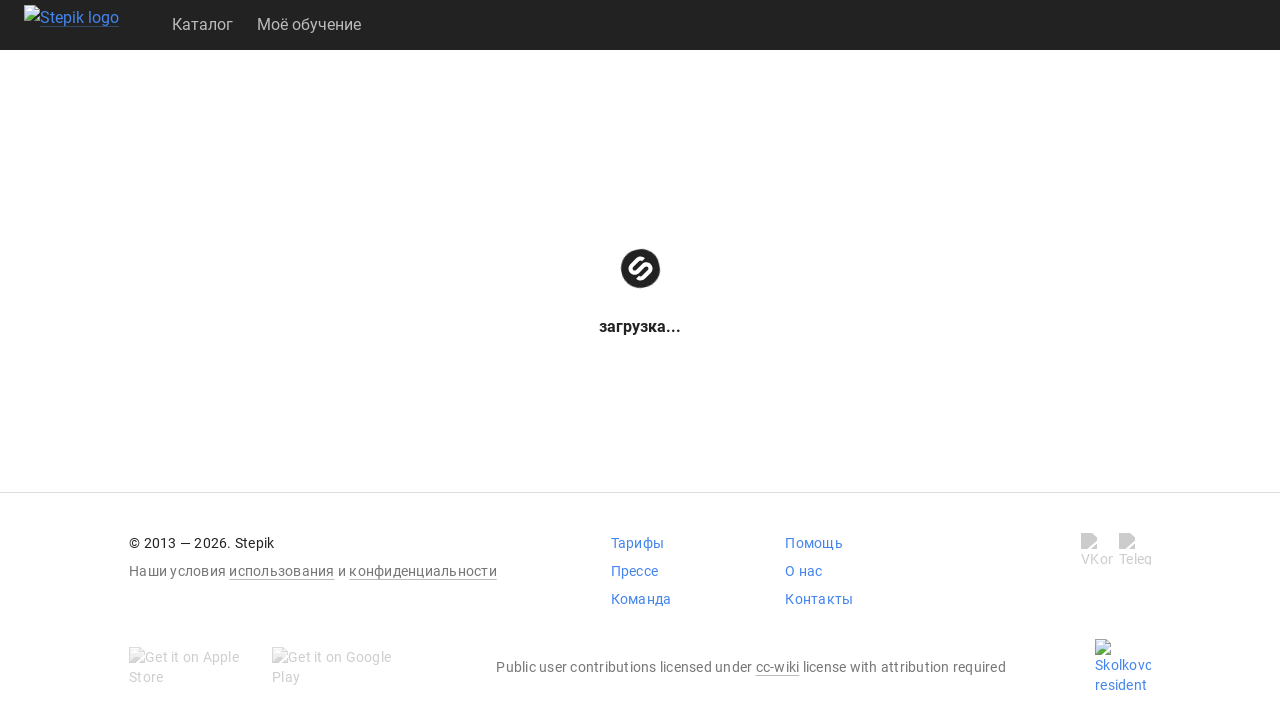

Waited for lesson page DOM content to load
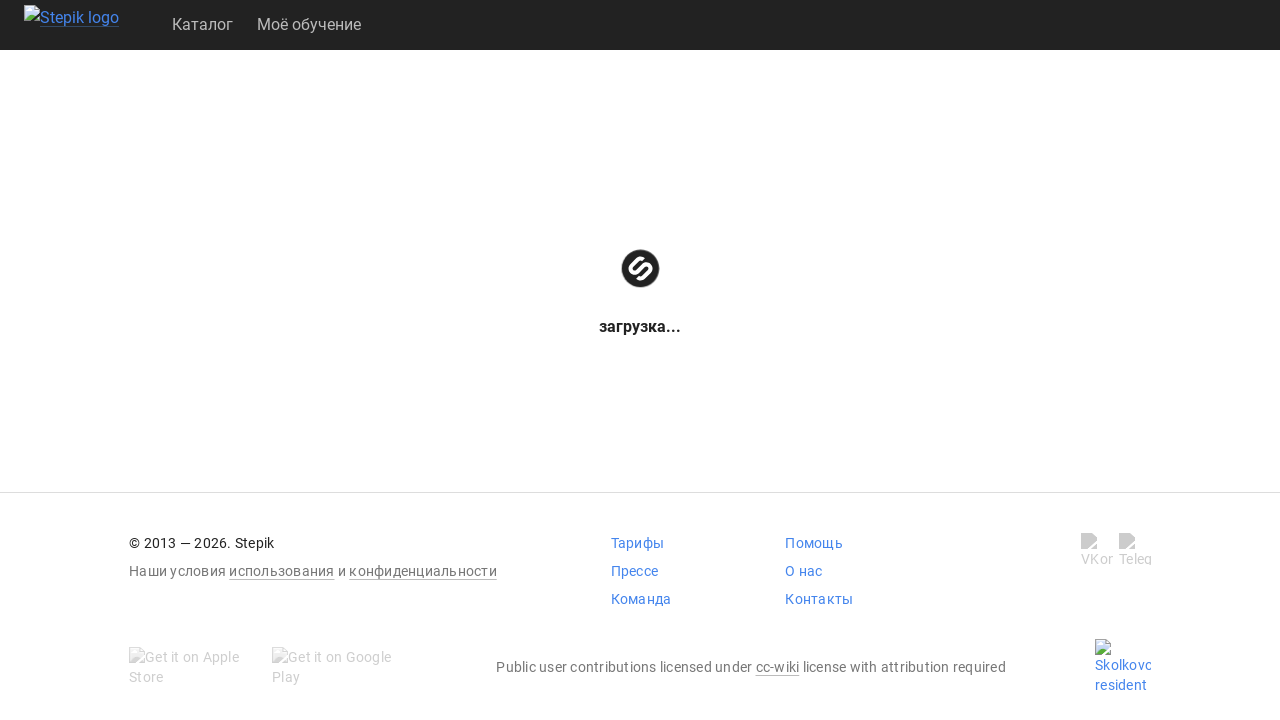

Verified page loaded successfully - body element found
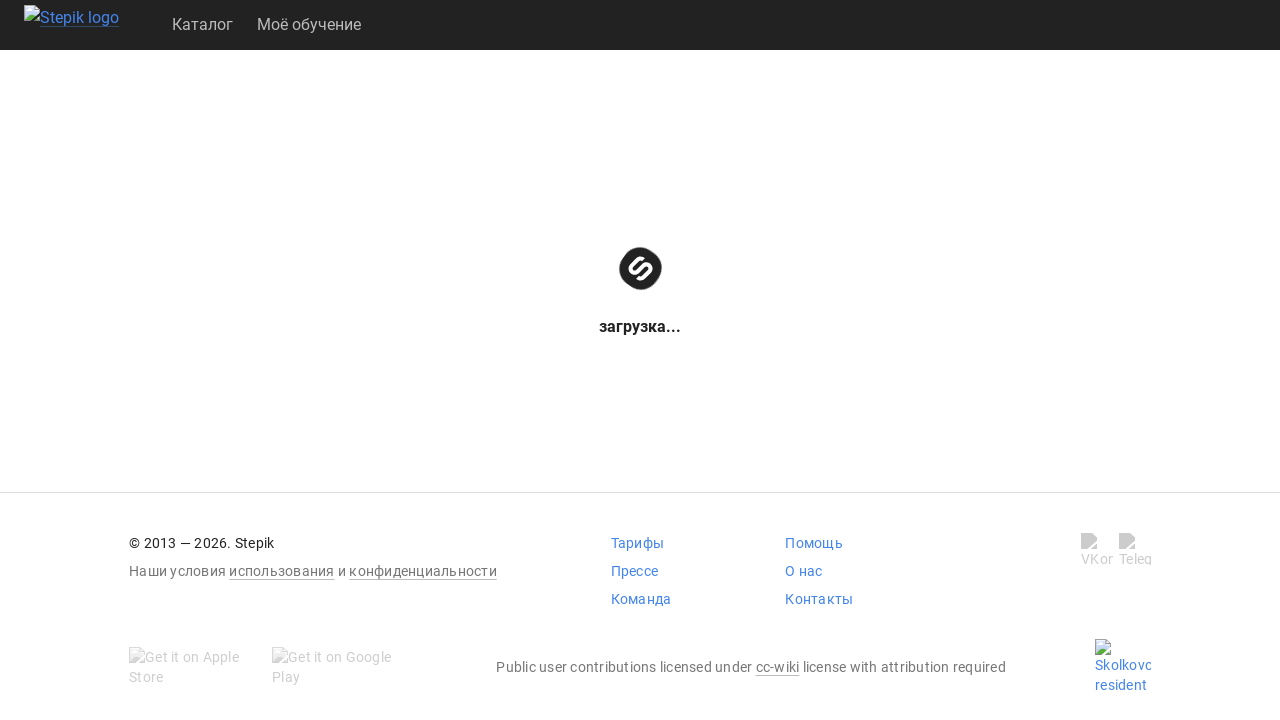

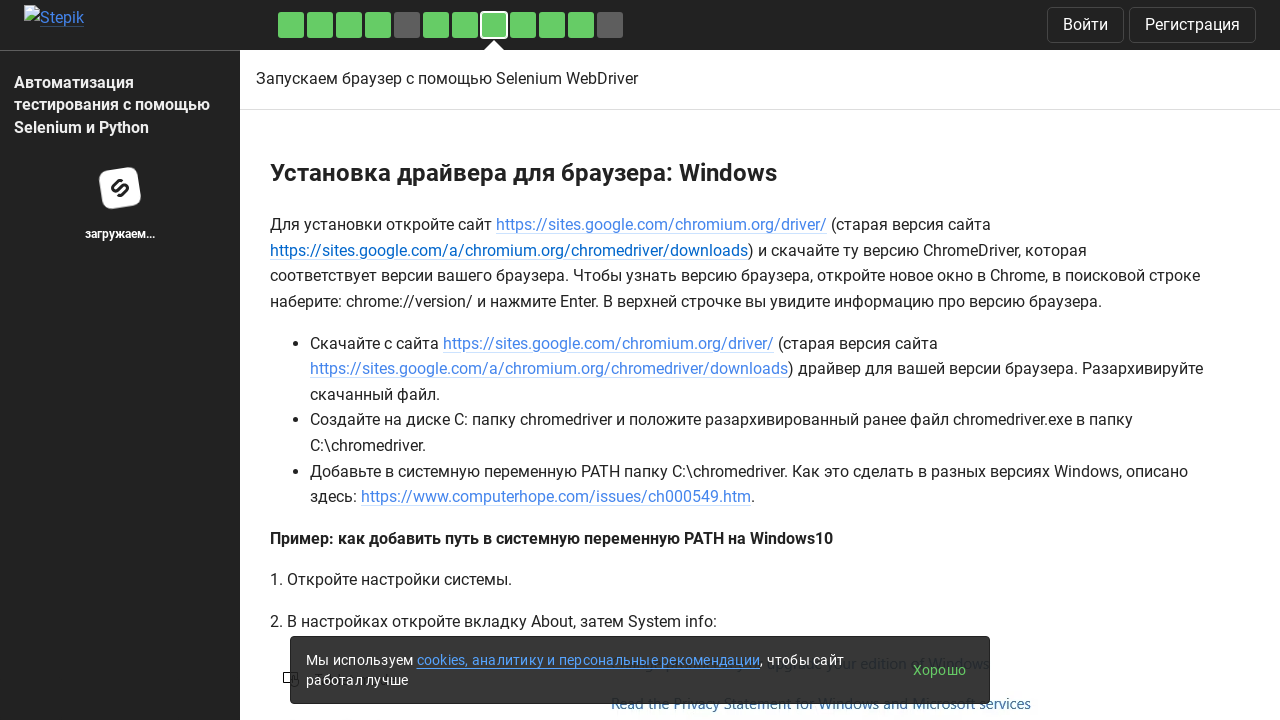